Tests scrolling to a dynamic button and clicking it on the dynamic properties page

Starting URL: https://demoqa.com/dynamic-properties

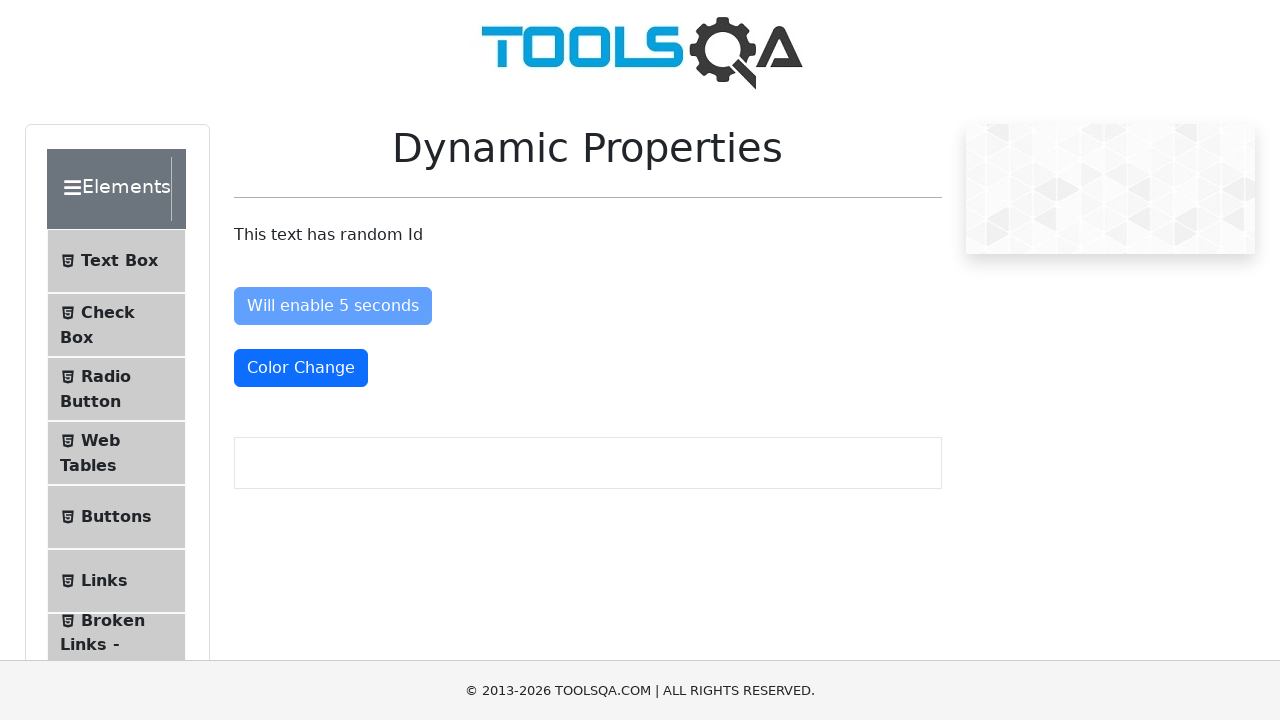

Waited for 'Visible After 5 Seconds' button to appear
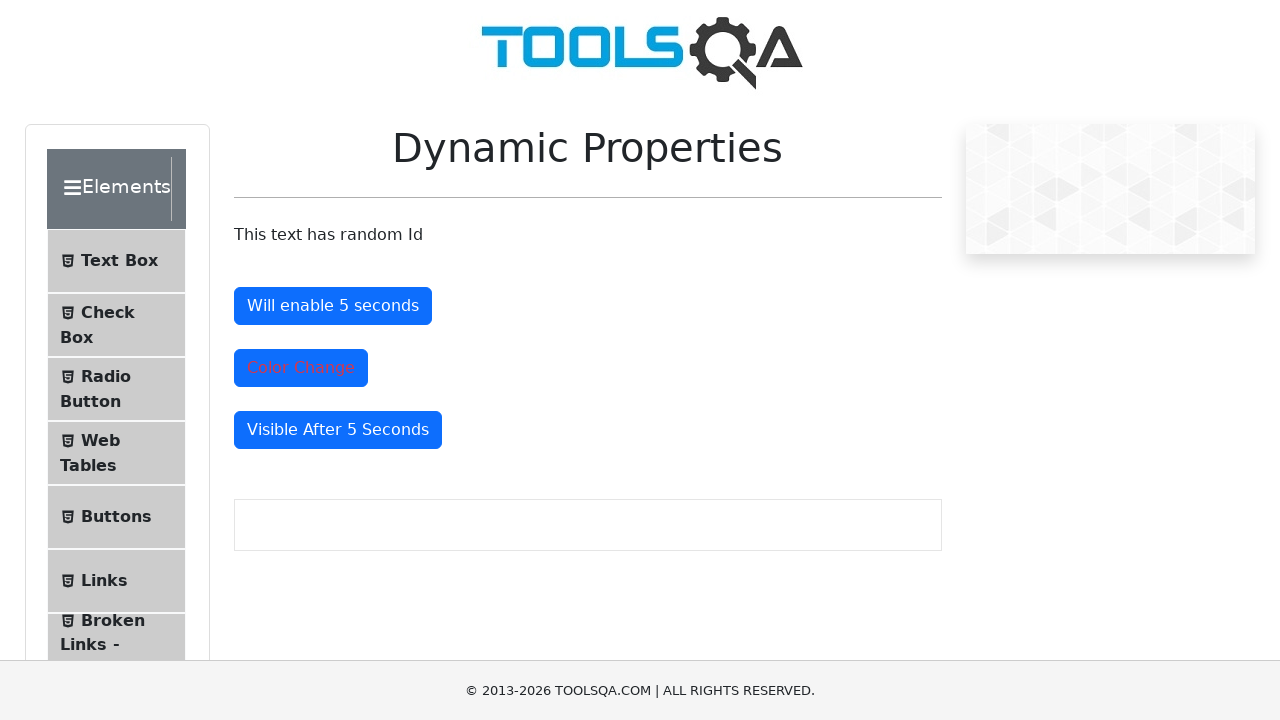

Located the 'Visible After 5 Seconds' button
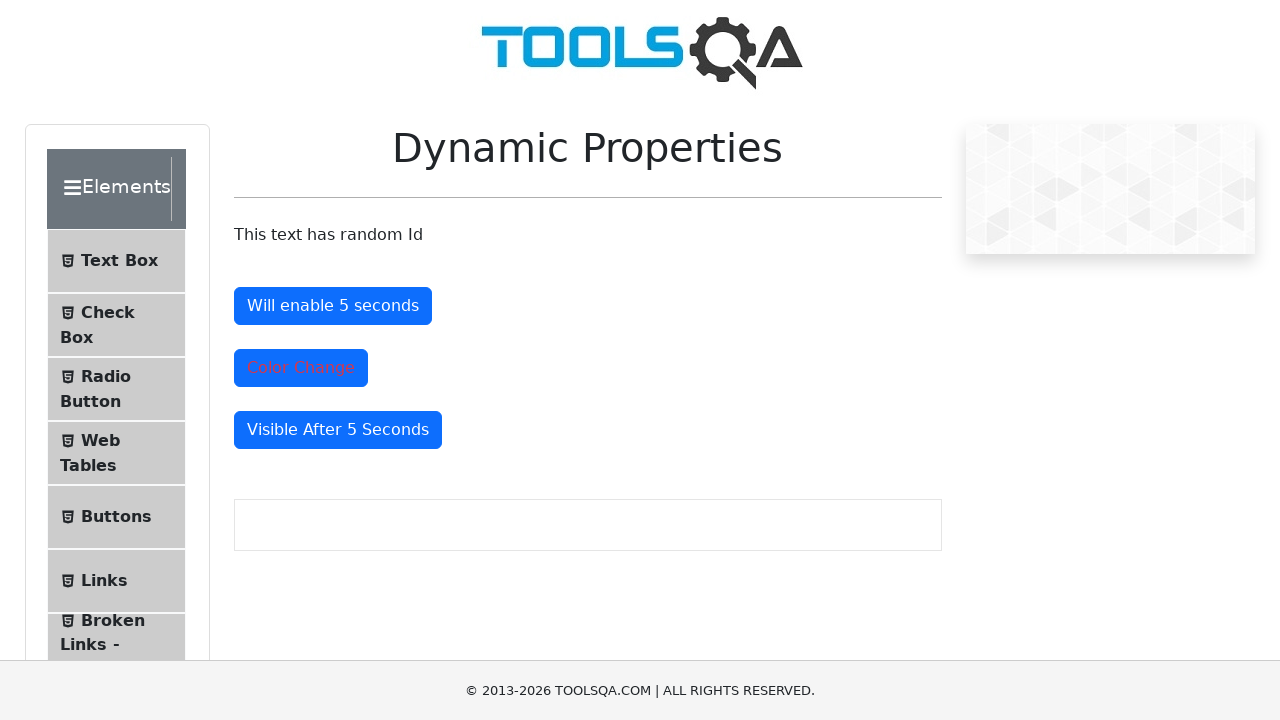

Scrolled to the dynamic button
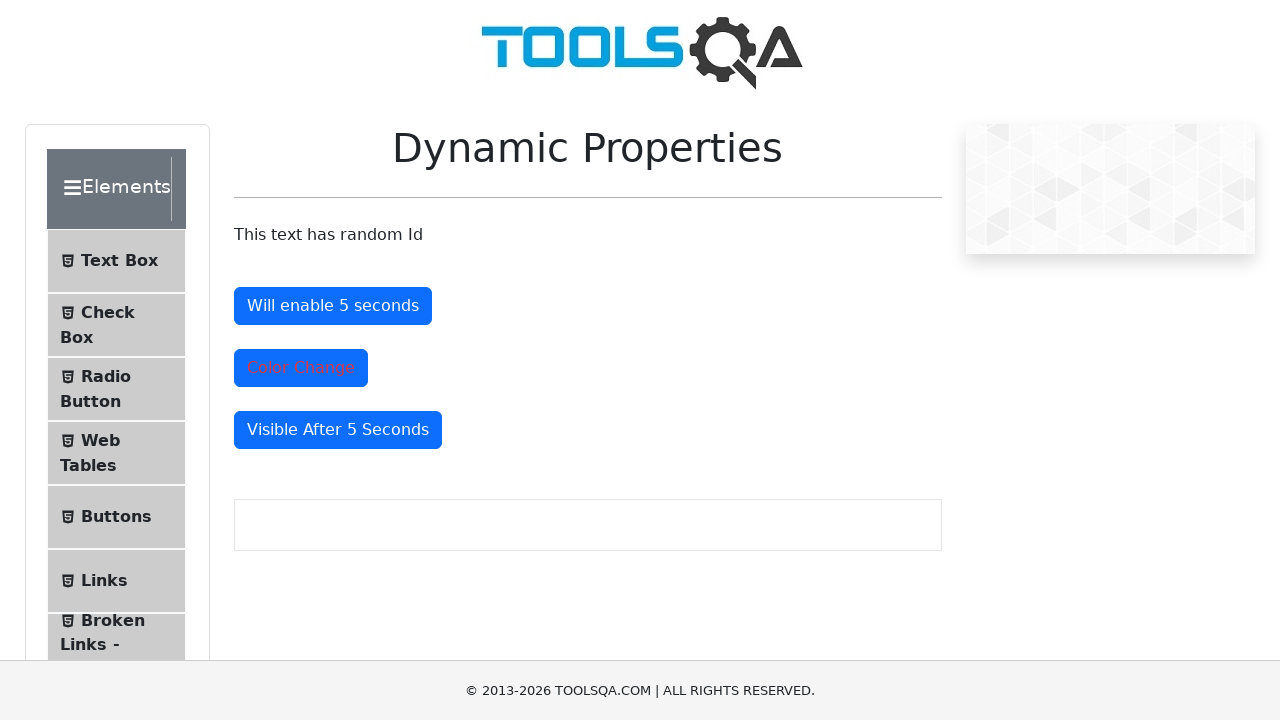

Clicked the 'Visible After 5 Seconds' button at (338, 430) on xpath=//button[@id='visibleAfter']
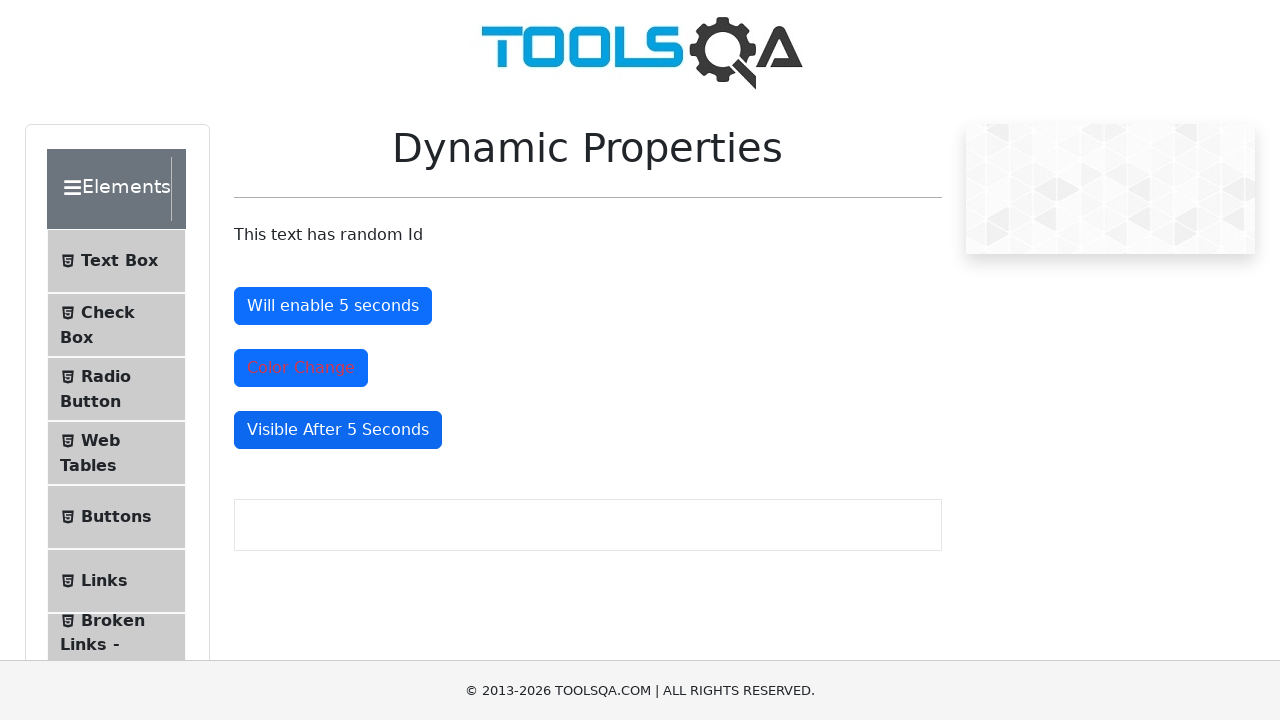

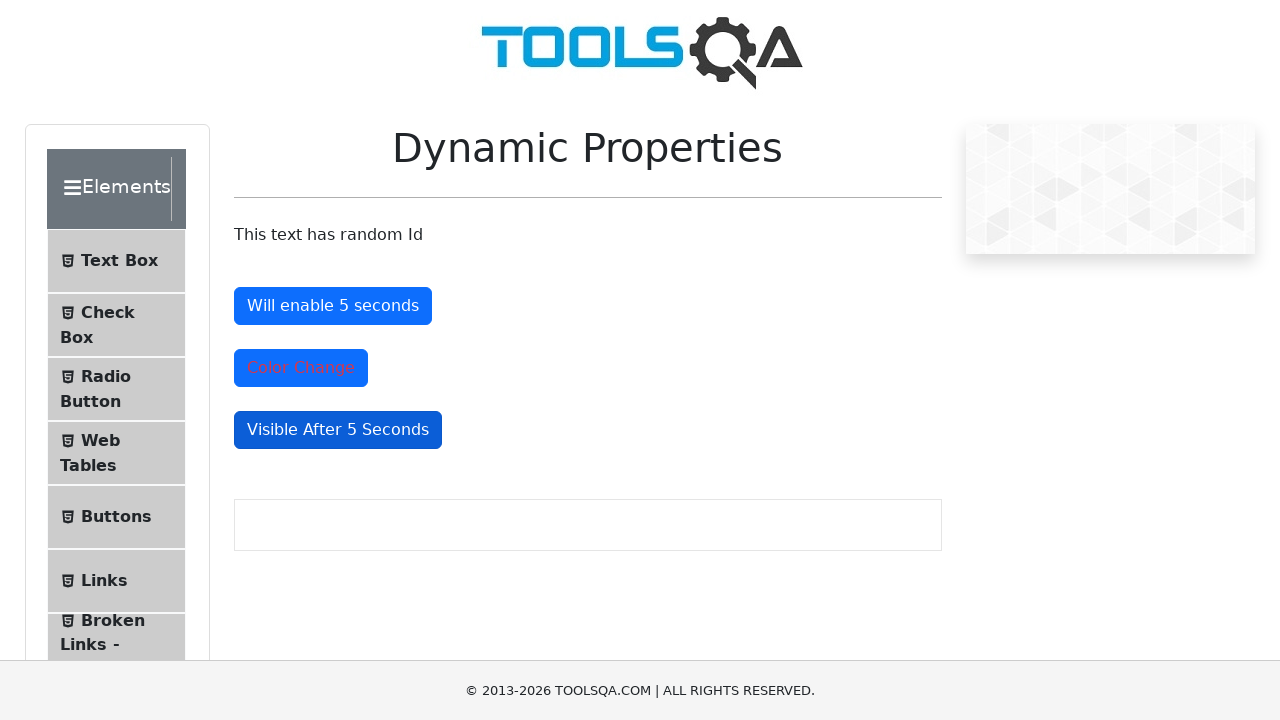